Tests adding a product to cart by finding "Nexus 6" product, clicking on it, and verifying the alert message when adding to cart

Starting URL: https://www.demoblaze.com/

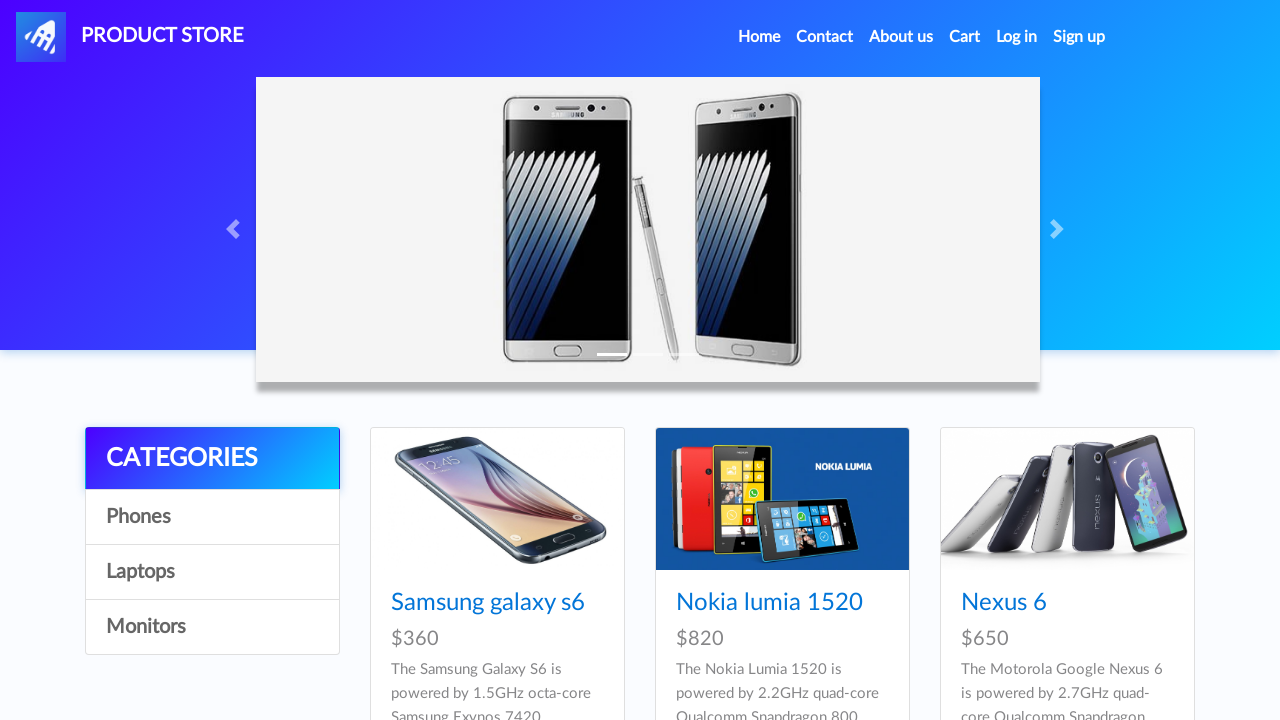

Waited for product cards to load
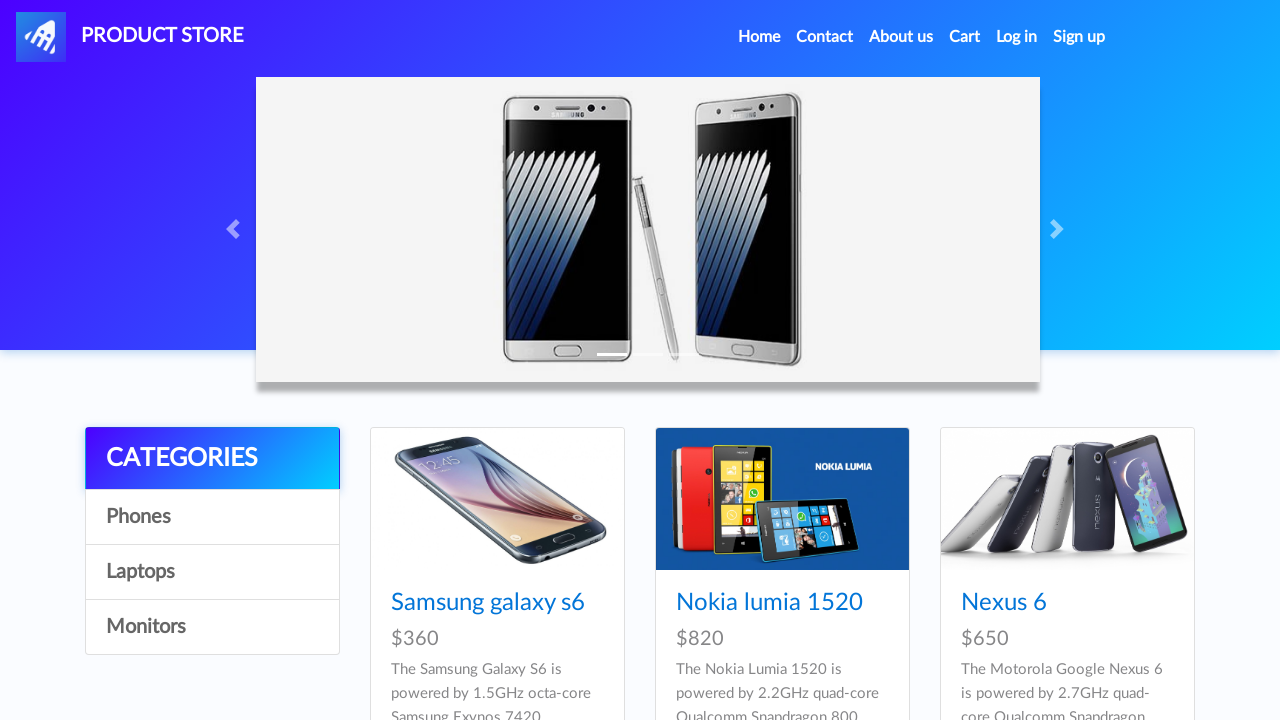

Located all product links
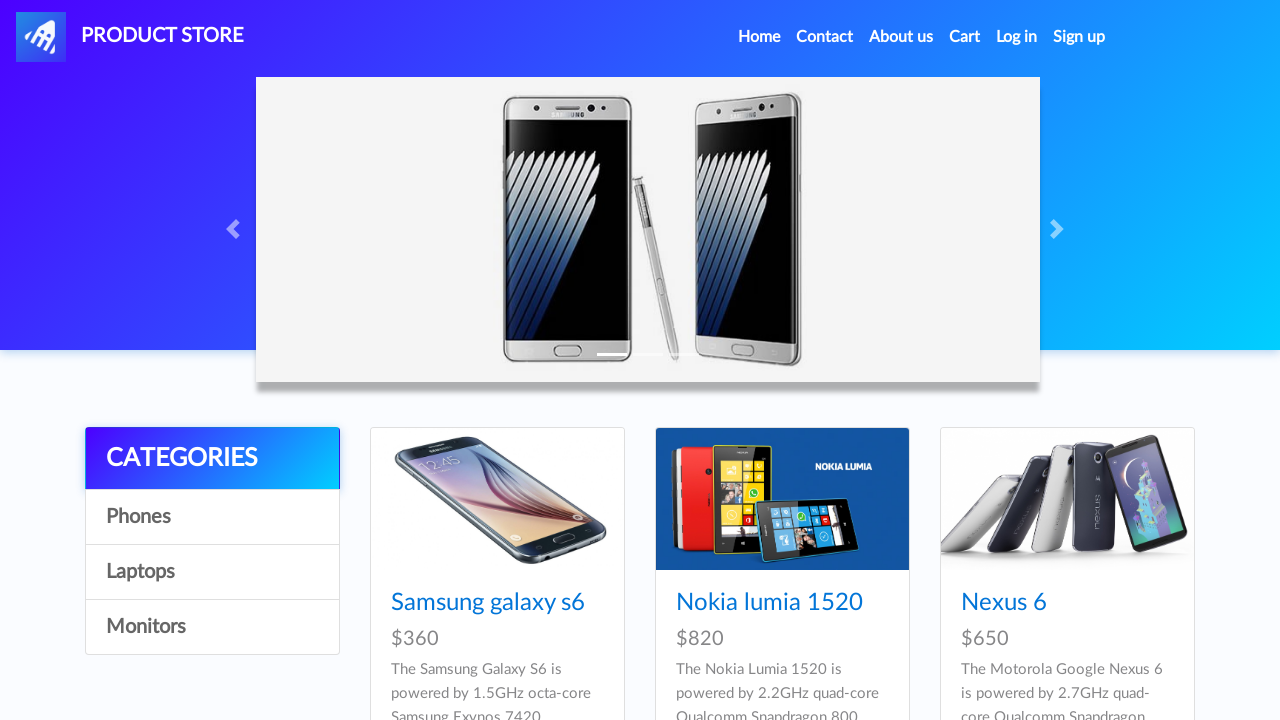

Found 9 products on page
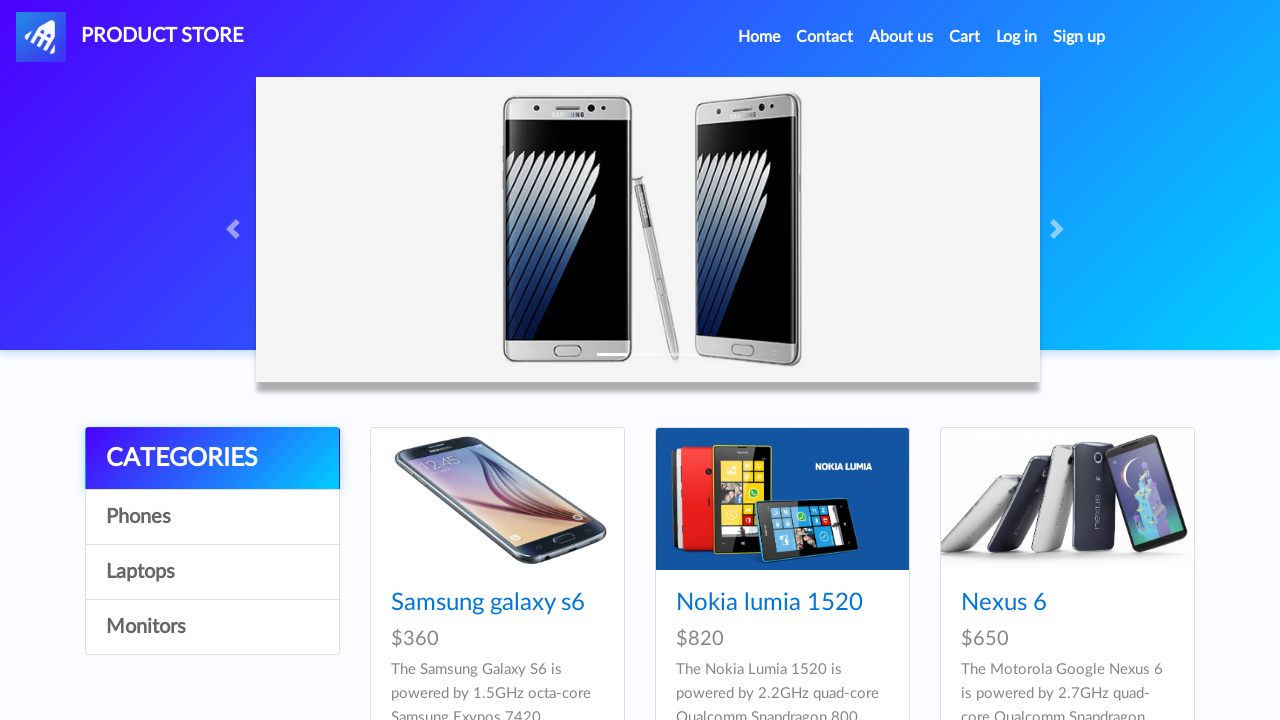

Clicked on 'Nexus 6' product at (1004, 603) on [class="card-title"] > a >> nth=2
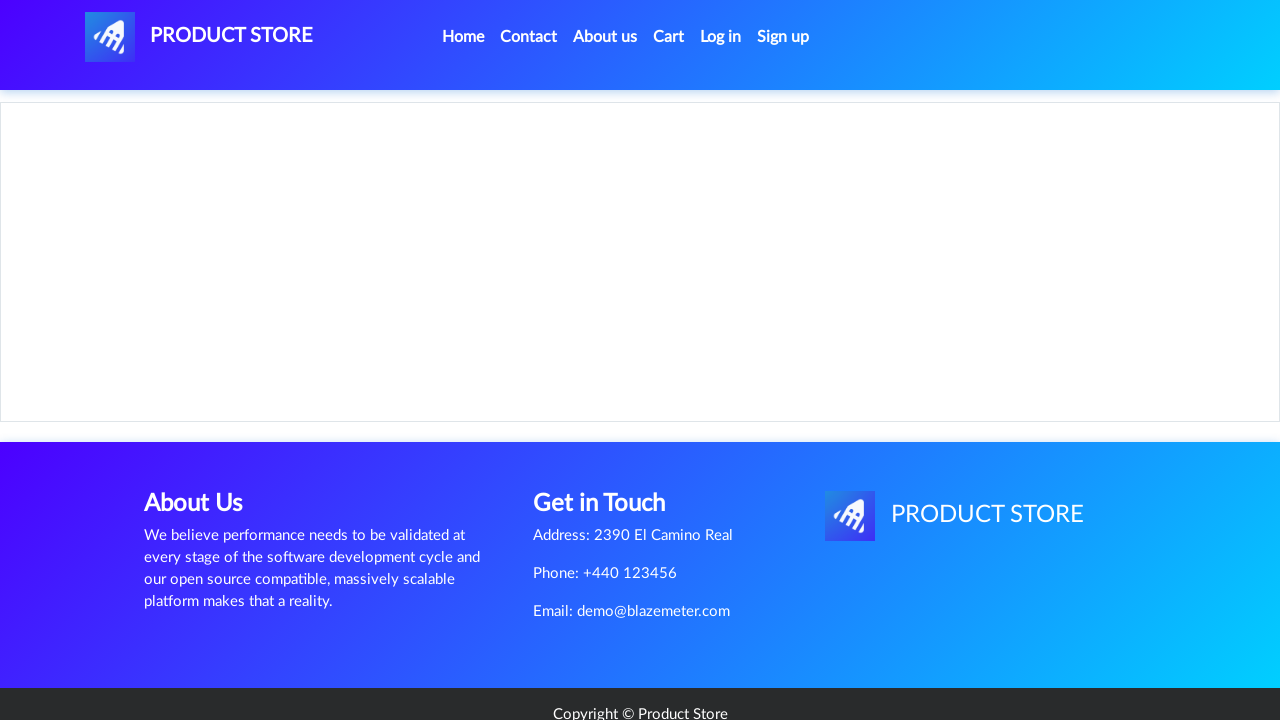

Set up dialog handler for alert verification
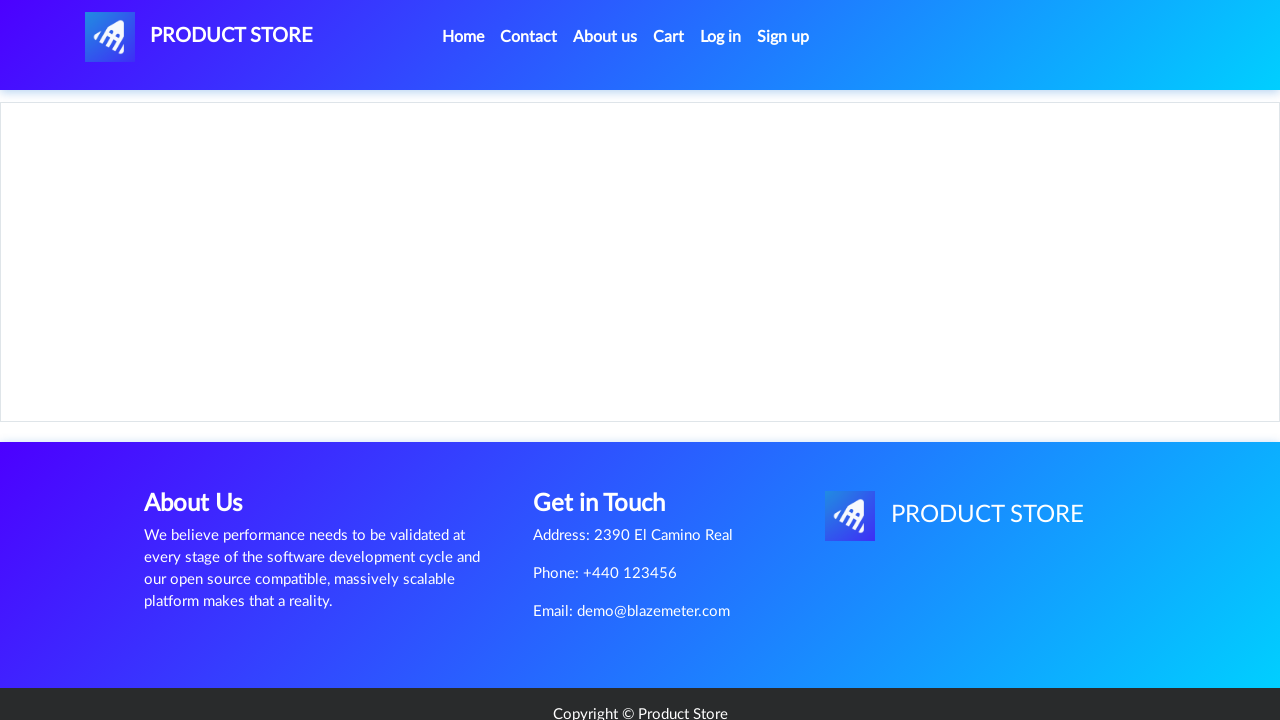

Clicked 'Add to cart' button at (610, 440) on [onclick="addToCart(3)"]
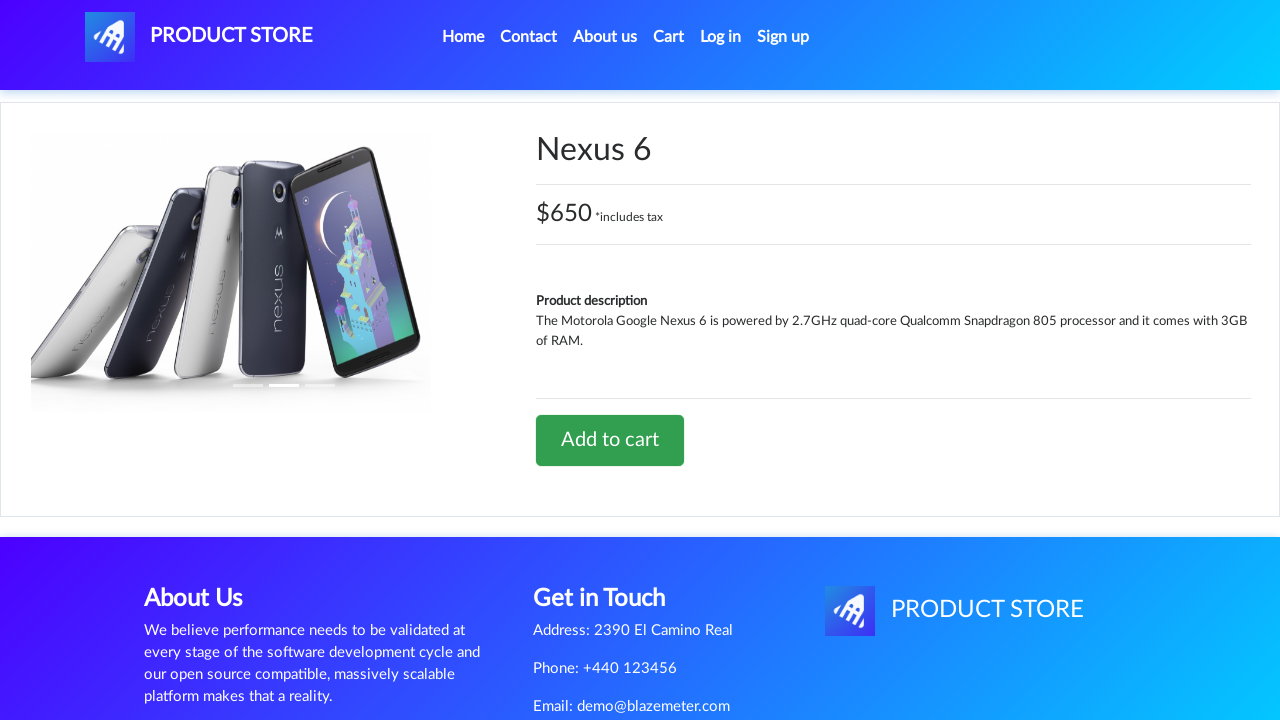

Waited for alert dialog to be processed and verified 'Product added' message
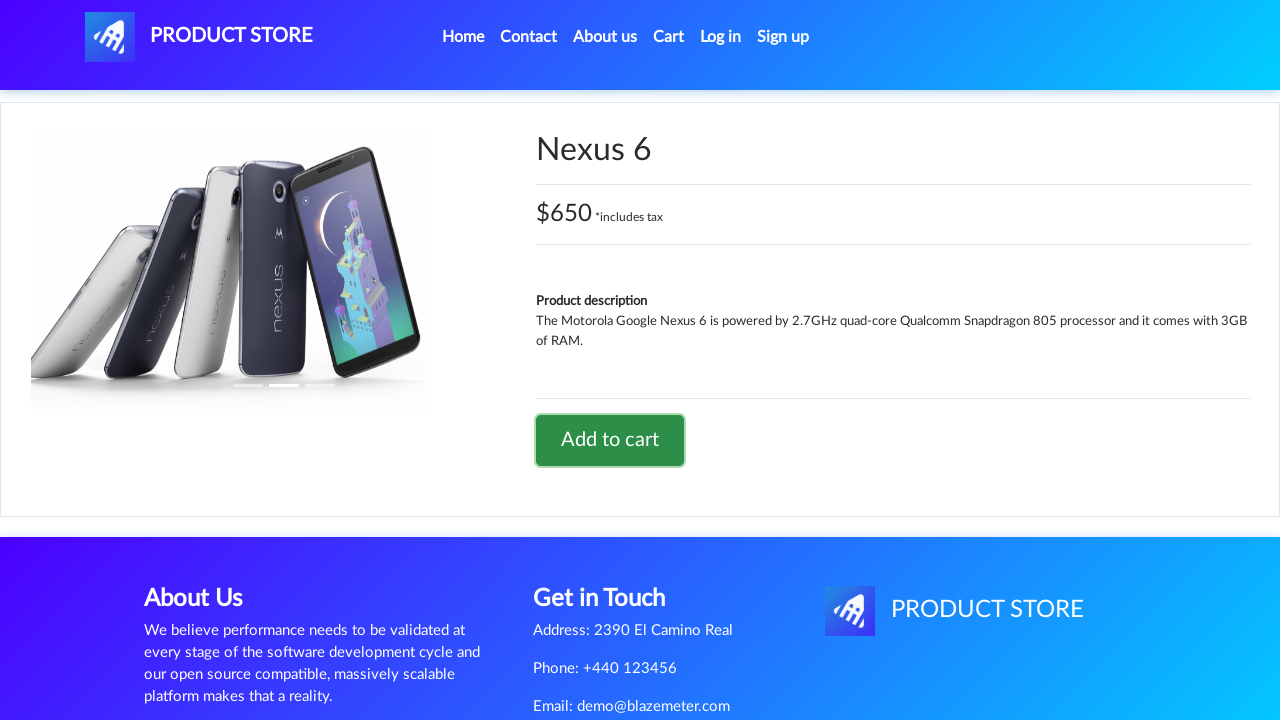

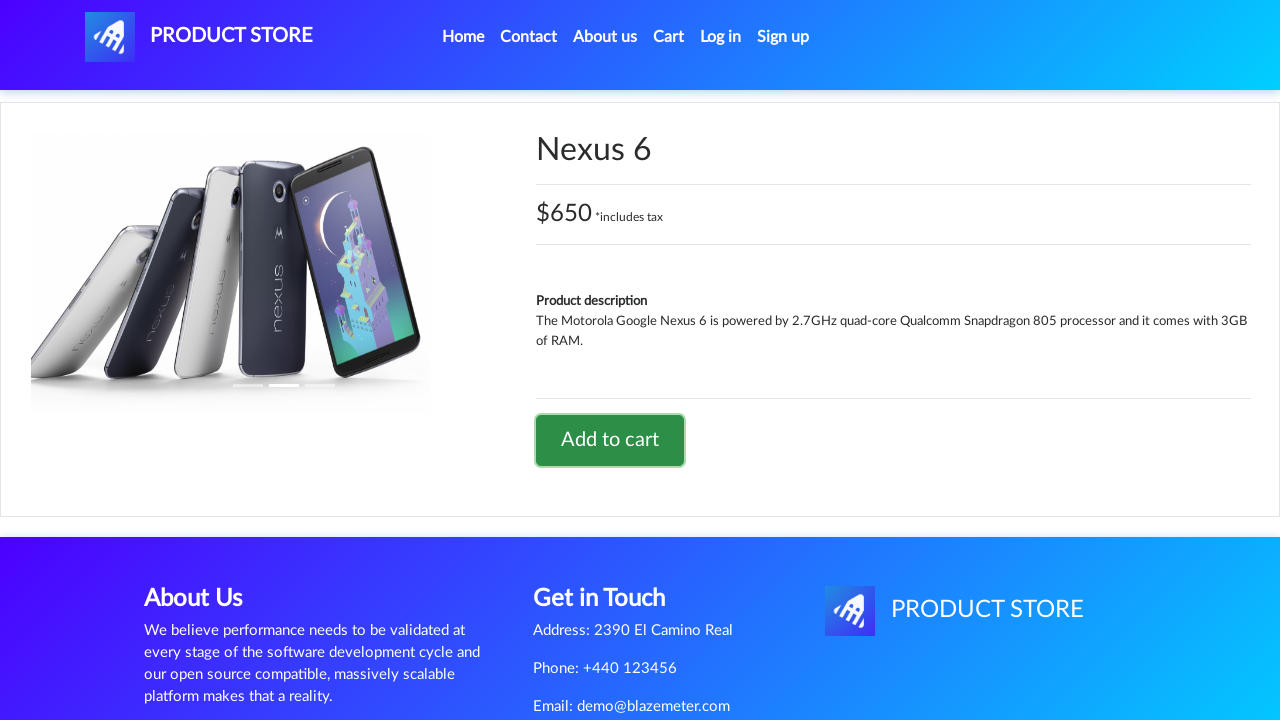